Tests a form interaction by extracting a value from an element attribute, performing a mathematical calculation, filling in the answer, checking a checkbox, clicking a radio button, and submitting the form

Starting URL: http://suninjuly.github.io/get_attribute.html

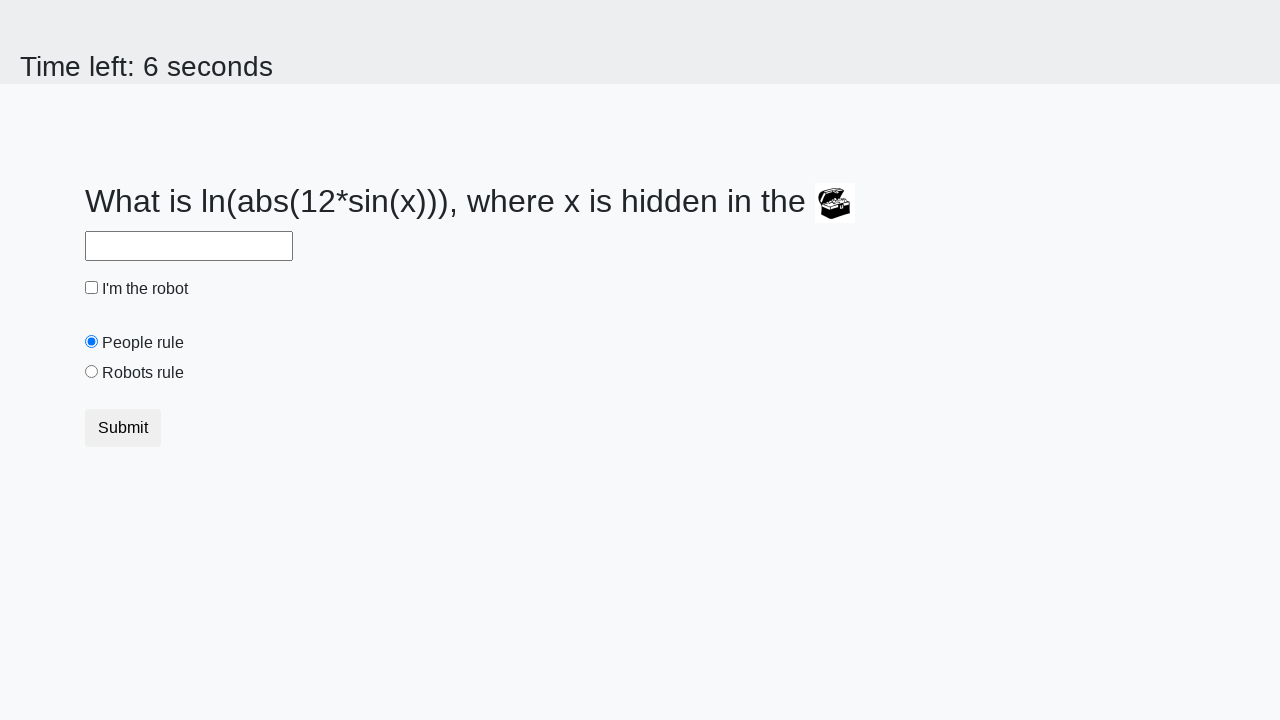

Located treasure element
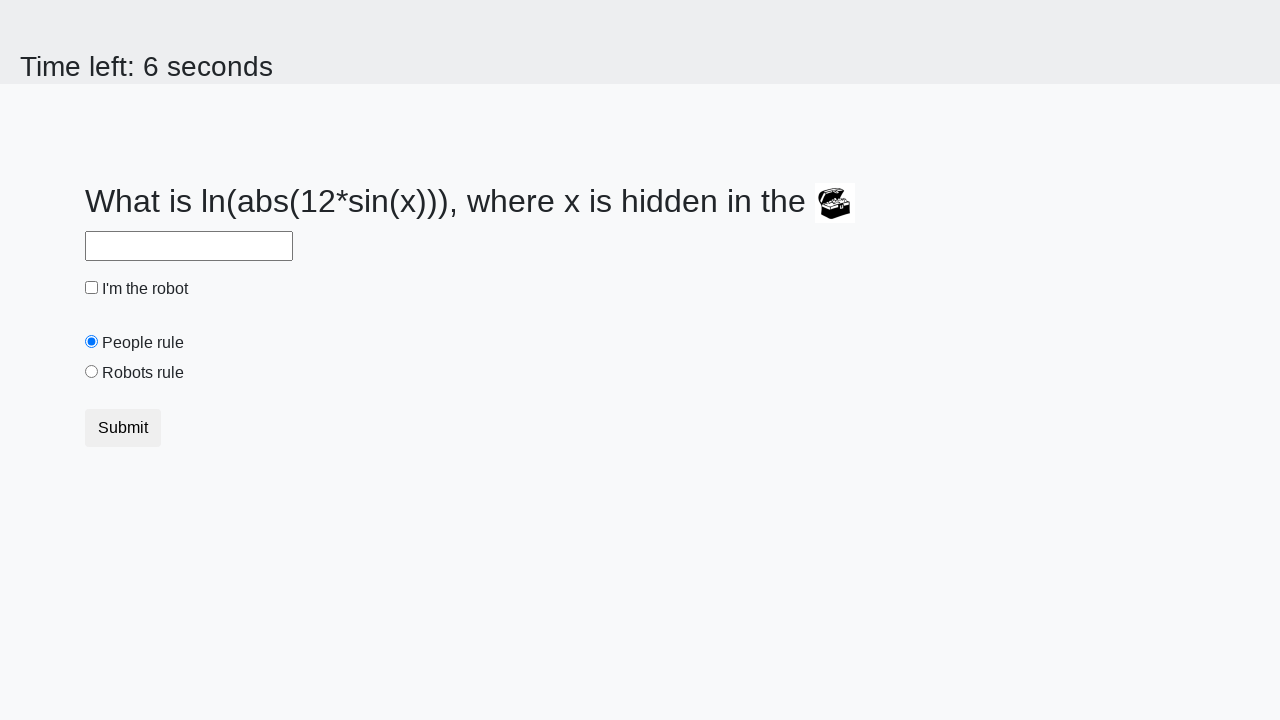

Extracted 'valuex' attribute from treasure element: 160
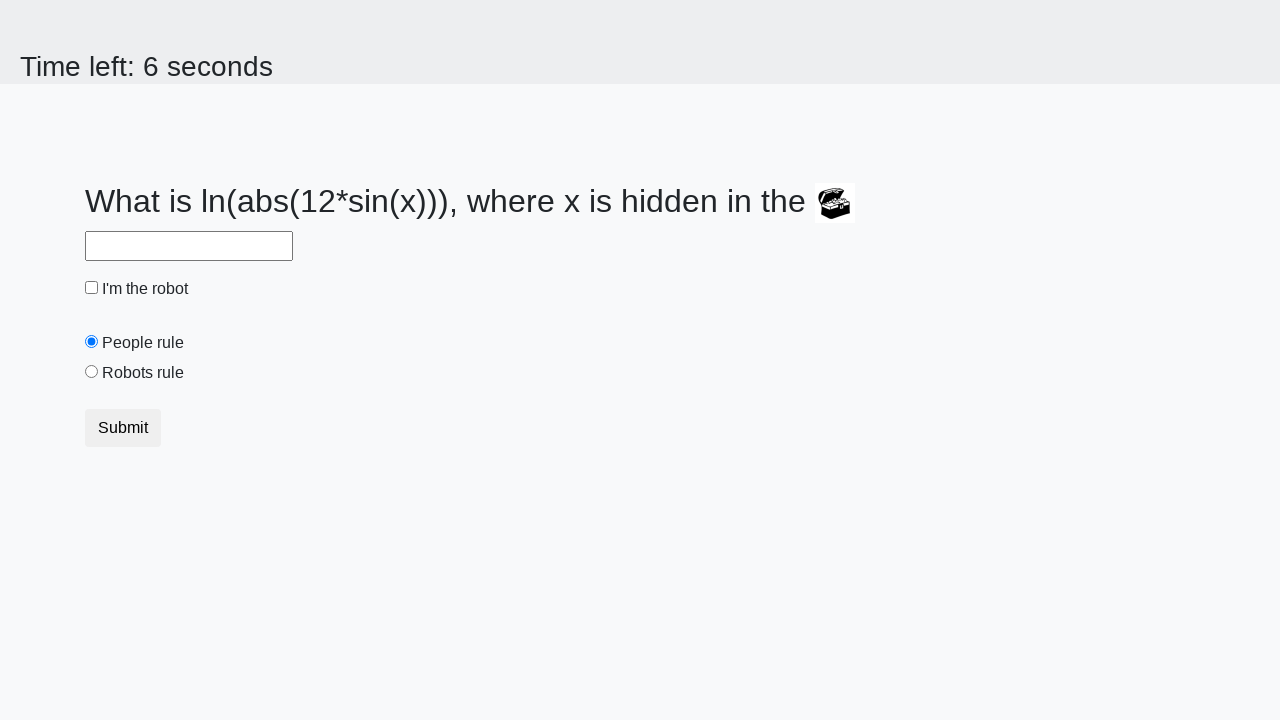

Calculated answer using mathematical formula: 0.9681630368110018
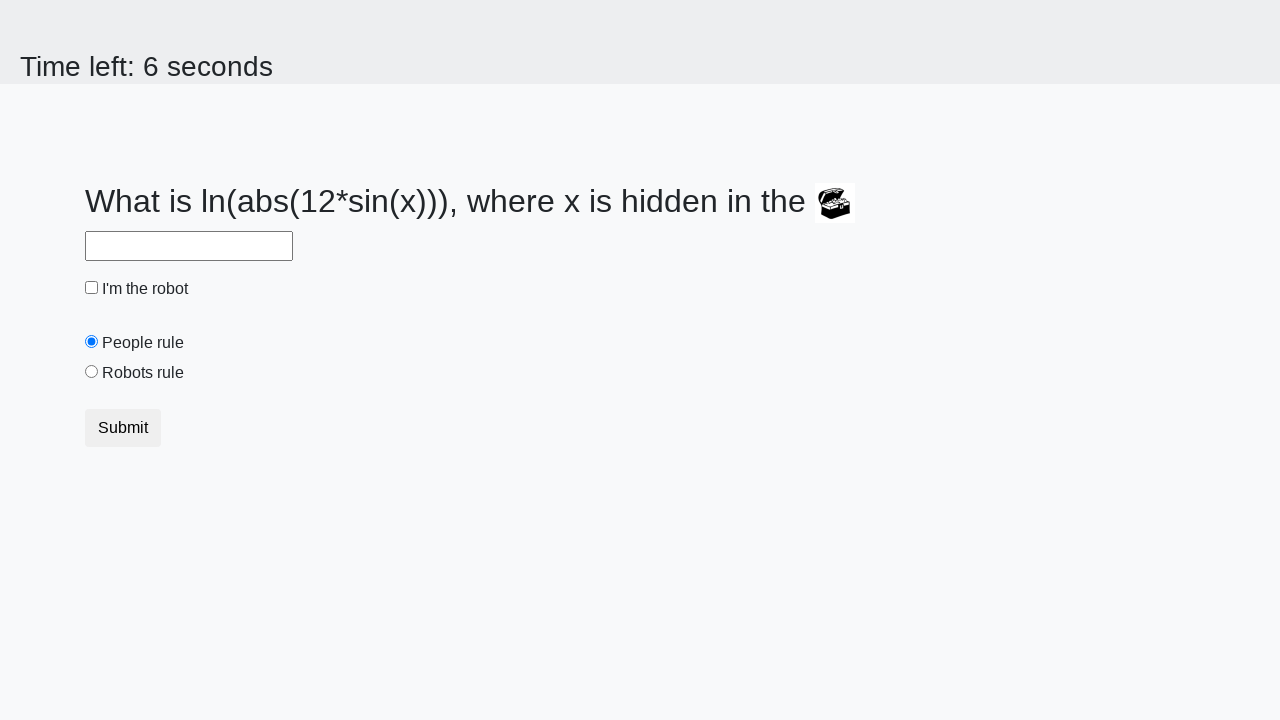

Filled answer field with calculated value: 0.9681630368110018 on #answer
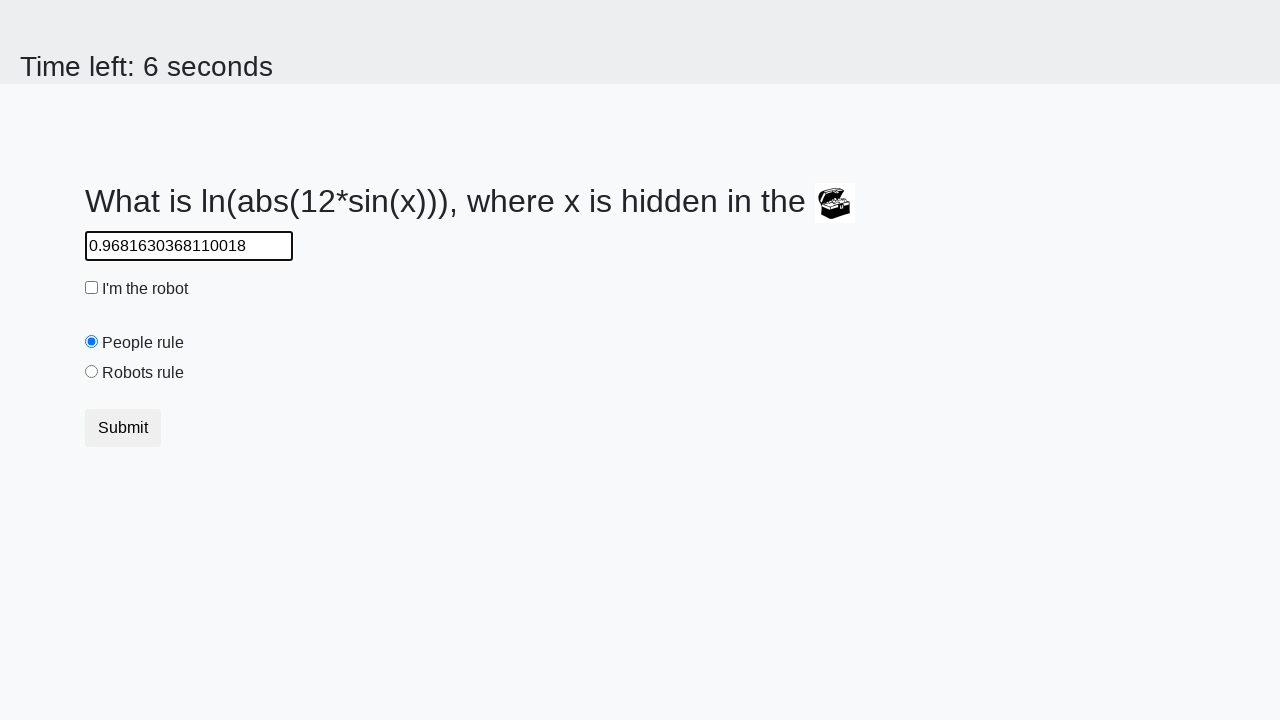

Checked the robot checkbox at (92, 288) on #robotCheckbox
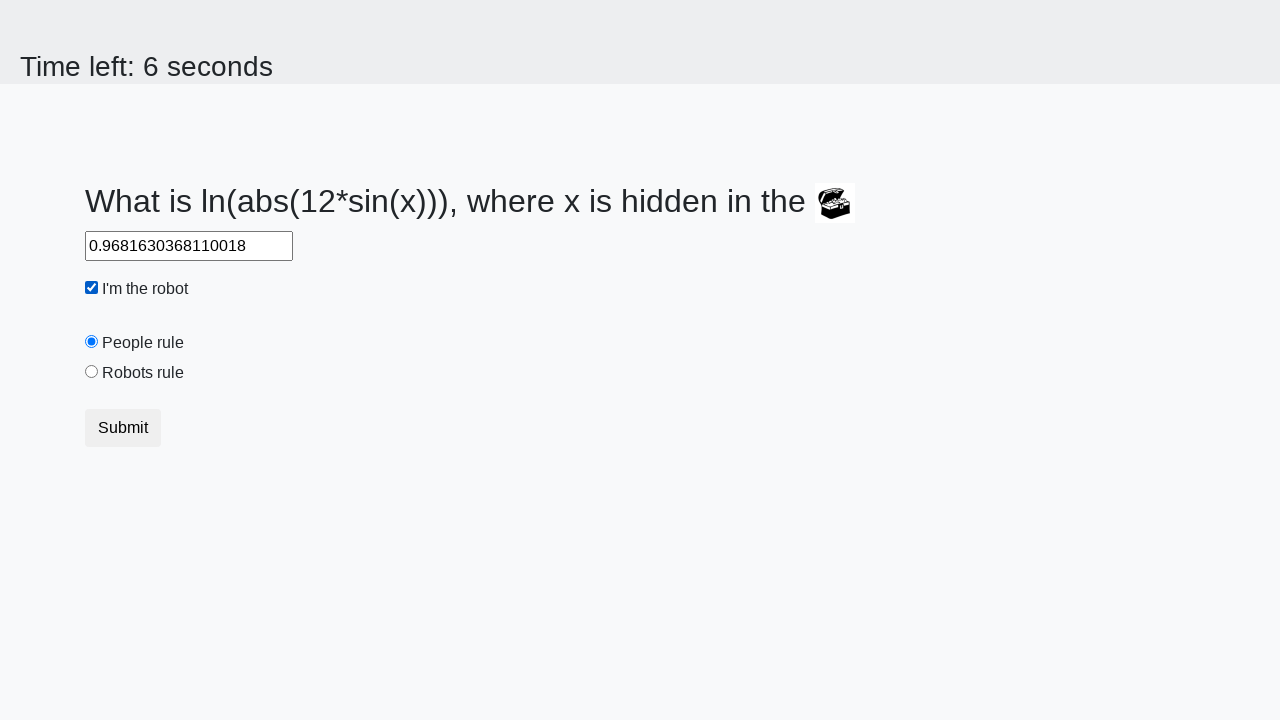

Clicked the 'robots rule' radio button at (92, 372) on #robotsRule
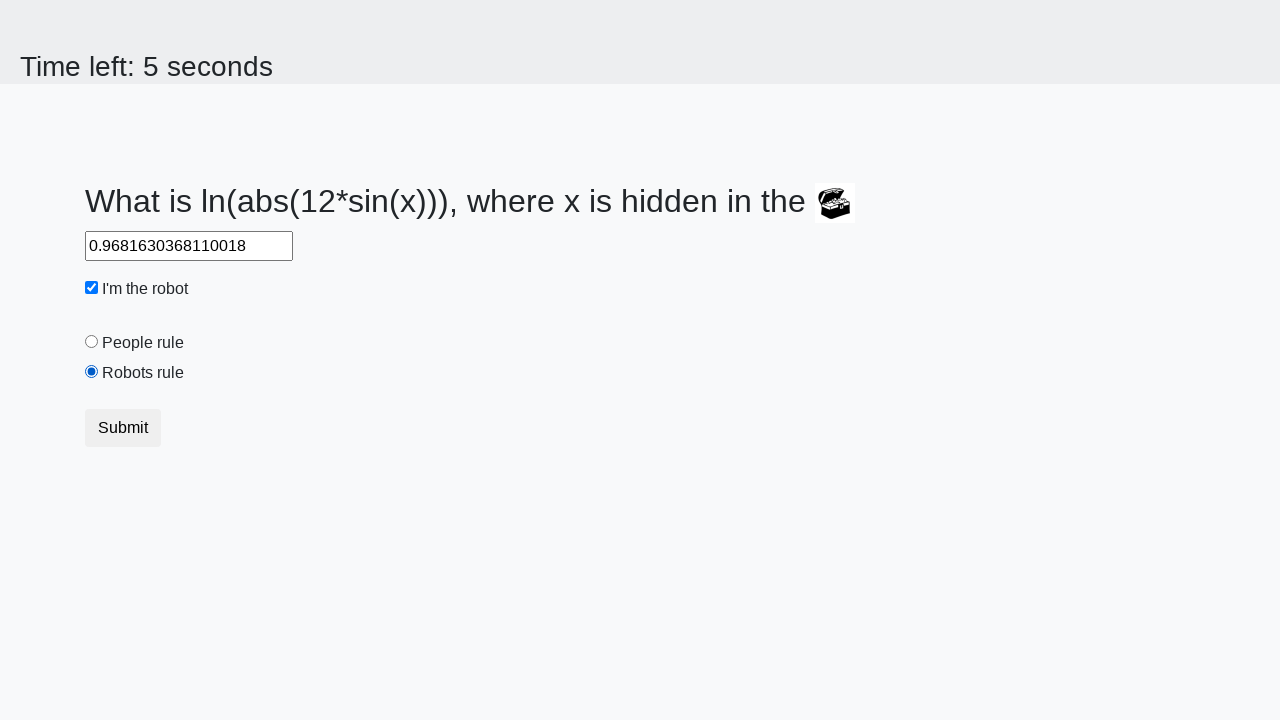

Clicked the submit button at (123, 428) on .btn
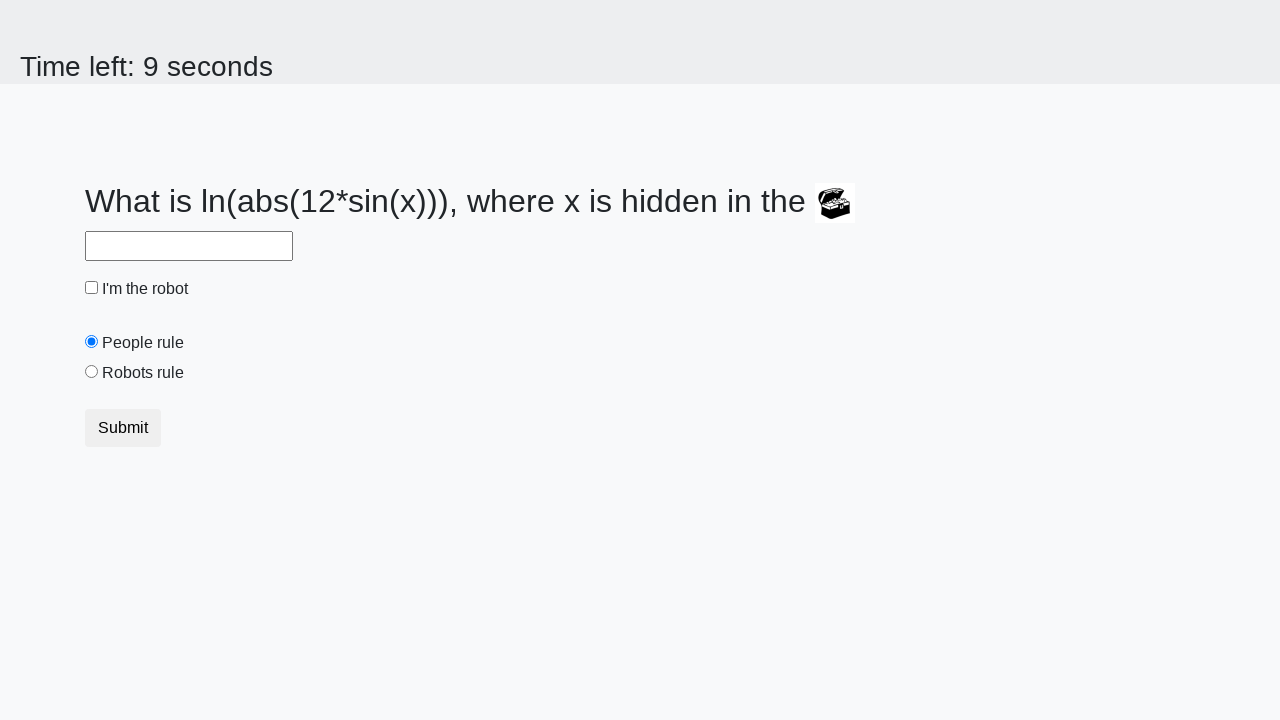

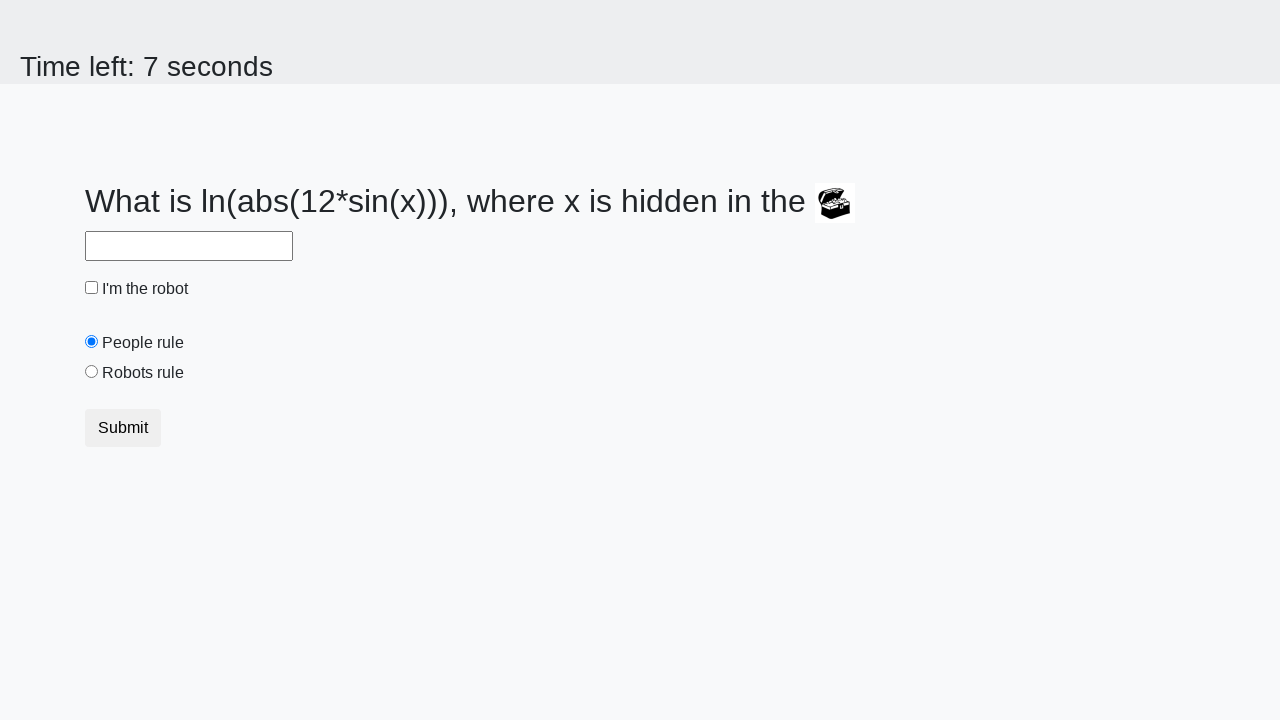